Tests dismissing a JavaScript confirm dialog by clicking a button to trigger the confirm, verifying its text, and canceling it

Starting URL: https://automationfc.github.io/basic-form/index.html

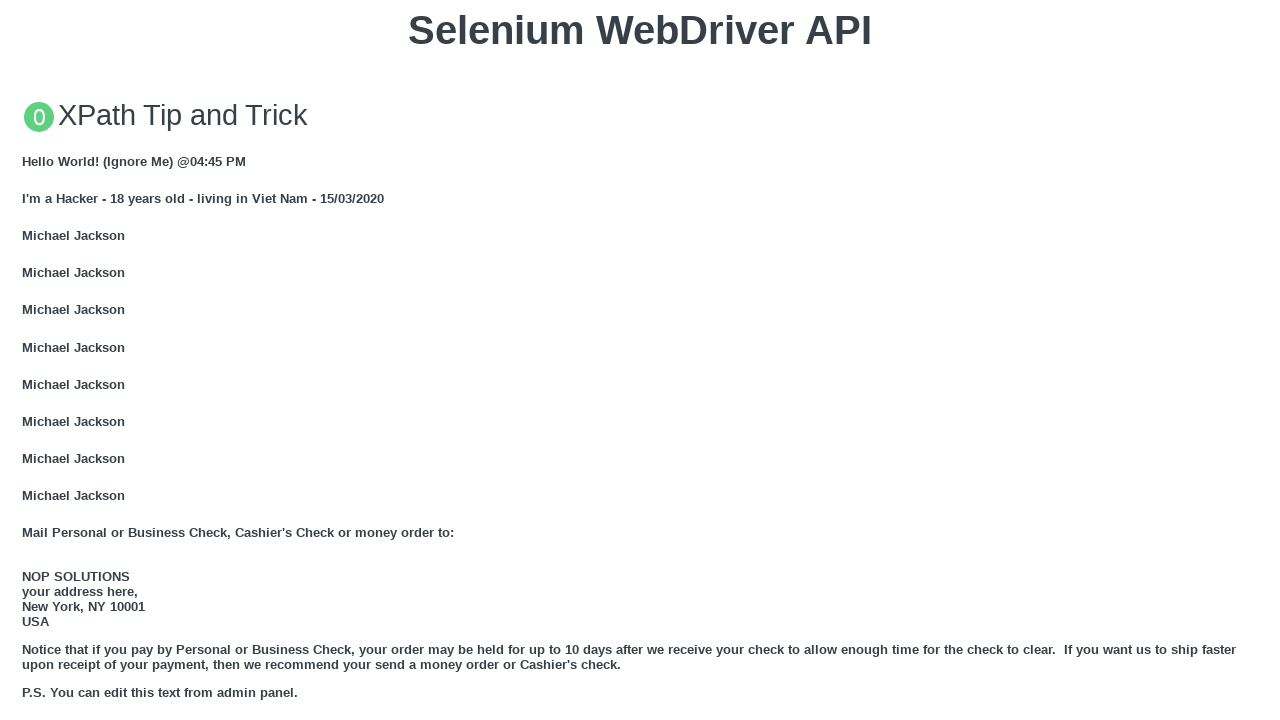

Set up dialog handler to dismiss confirm dialogs
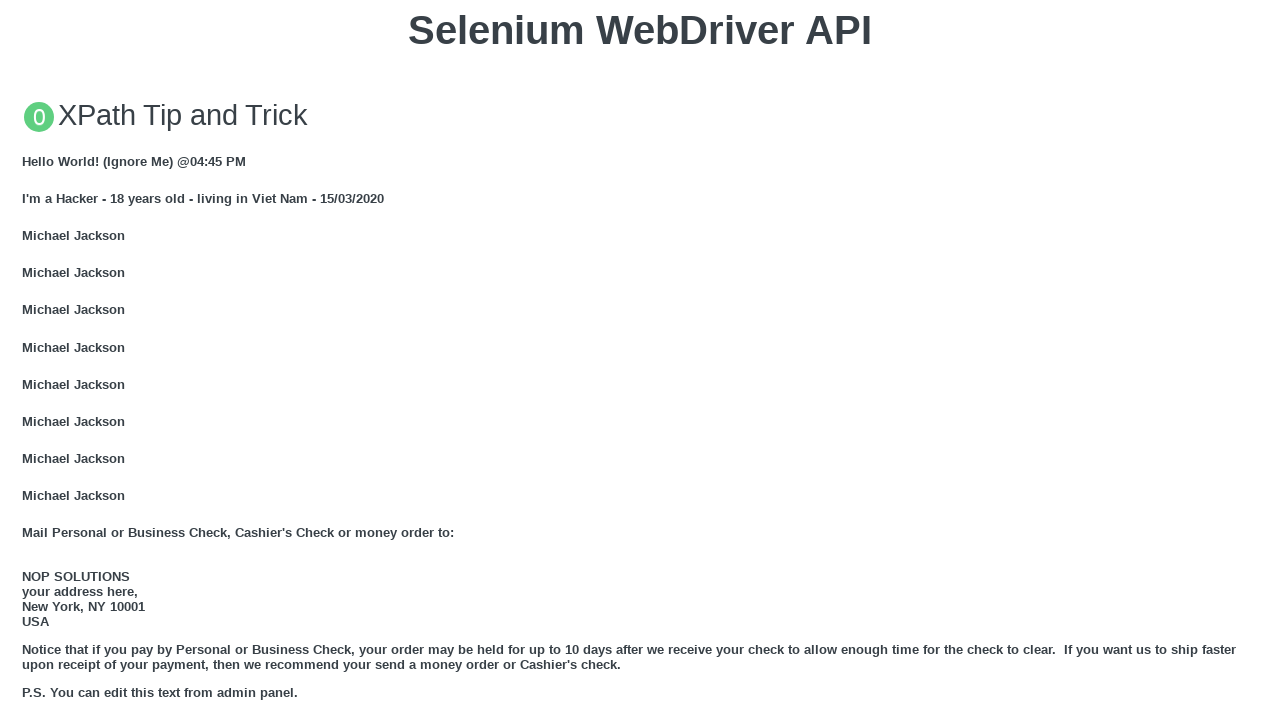

Clicked button to trigger JavaScript confirm dialog at (640, 360) on xpath=//button[text()='Click for JS Confirm']
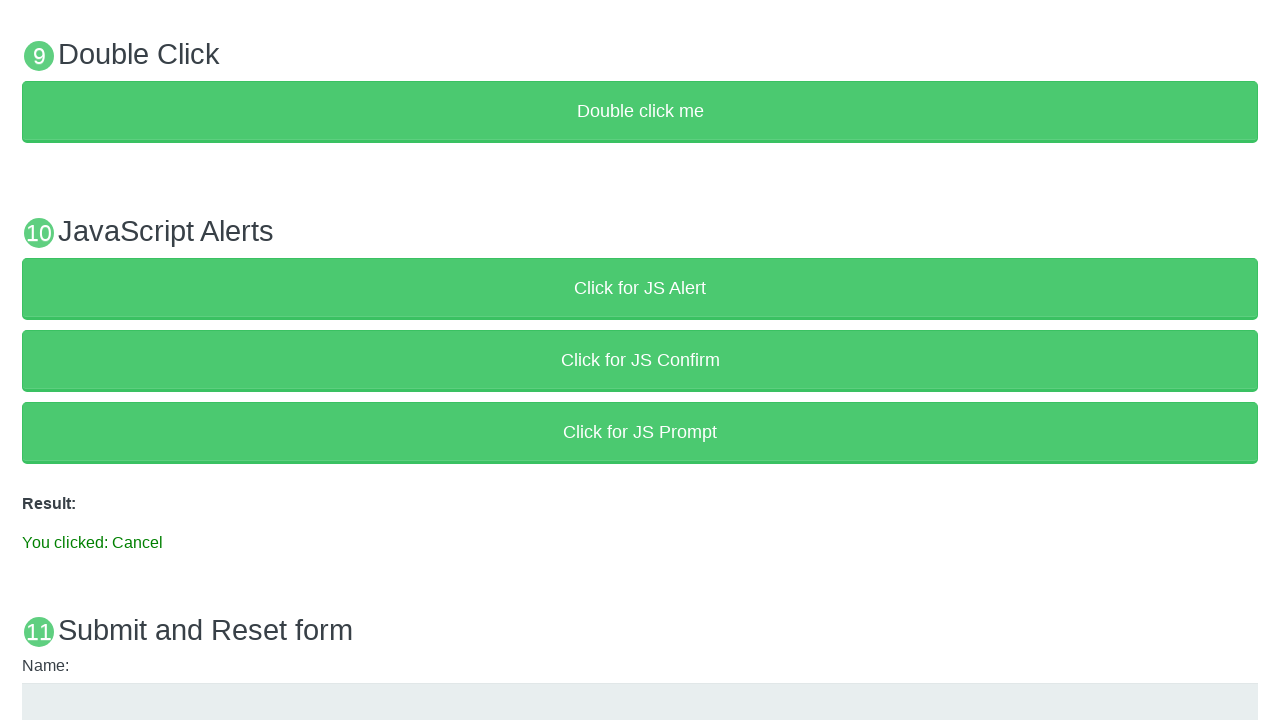

Retrieved result text after dismissing confirm dialog
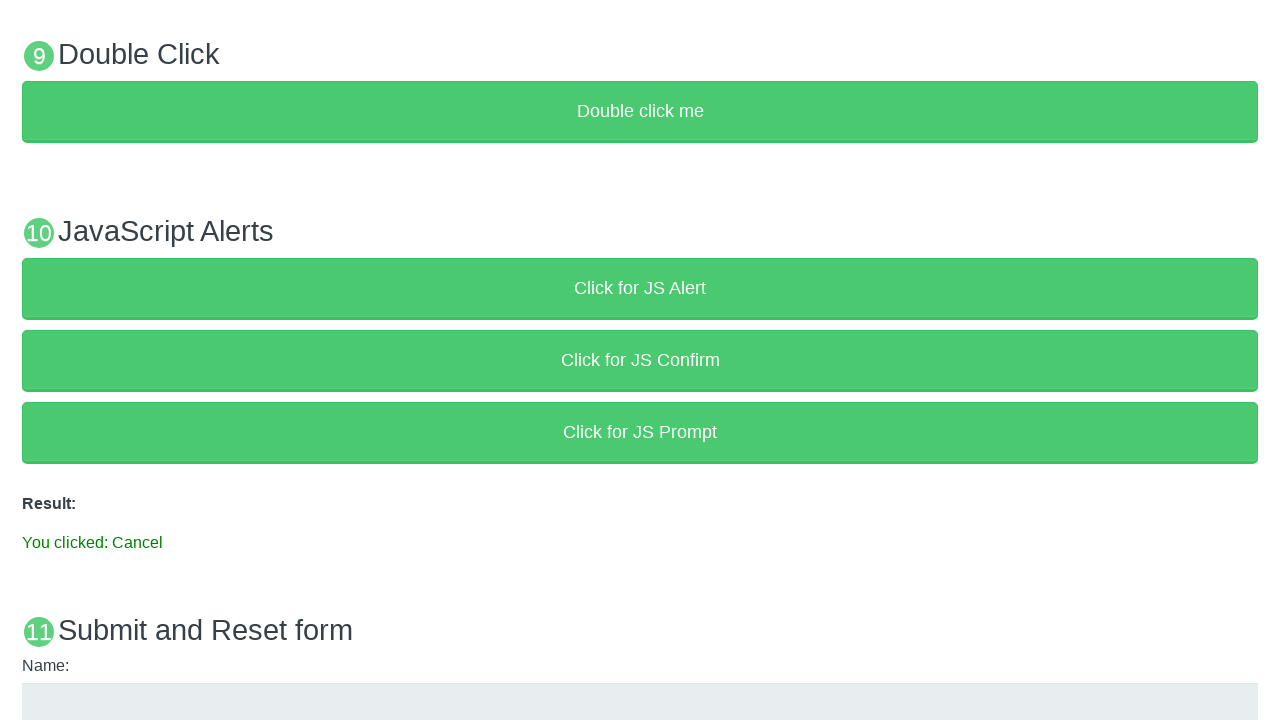

Verified result text equals 'You clicked: Cancel'
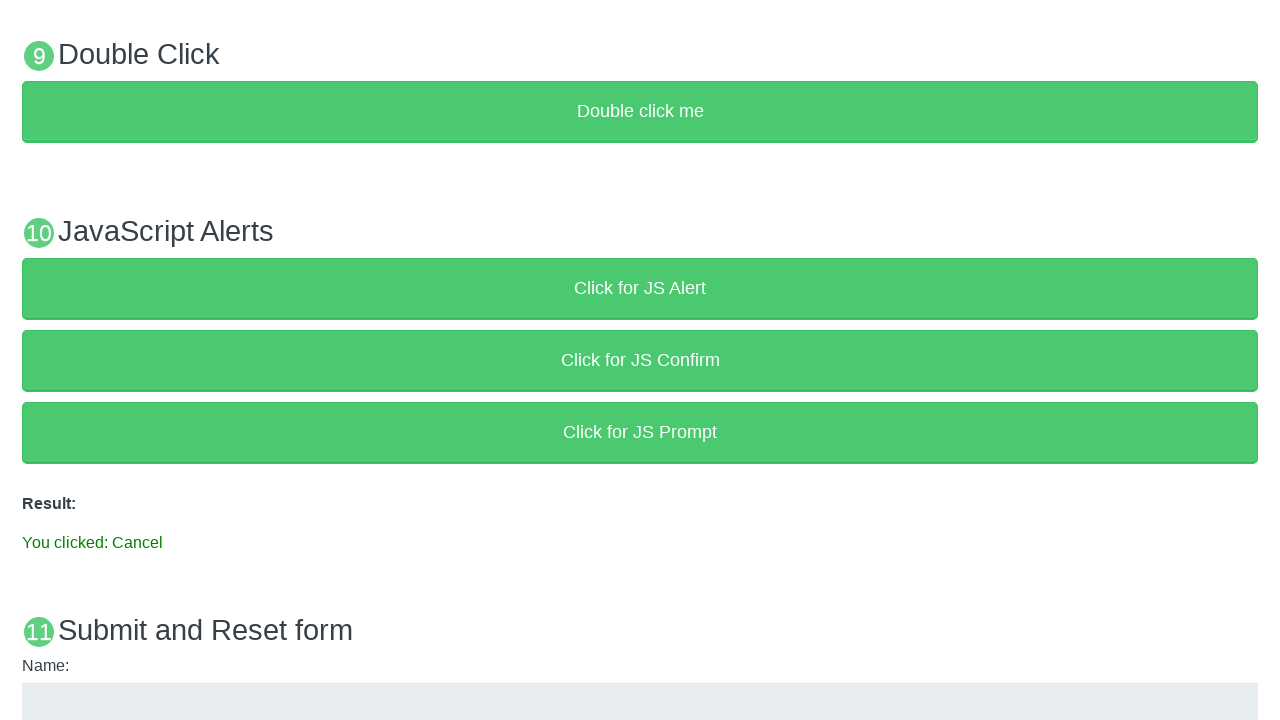

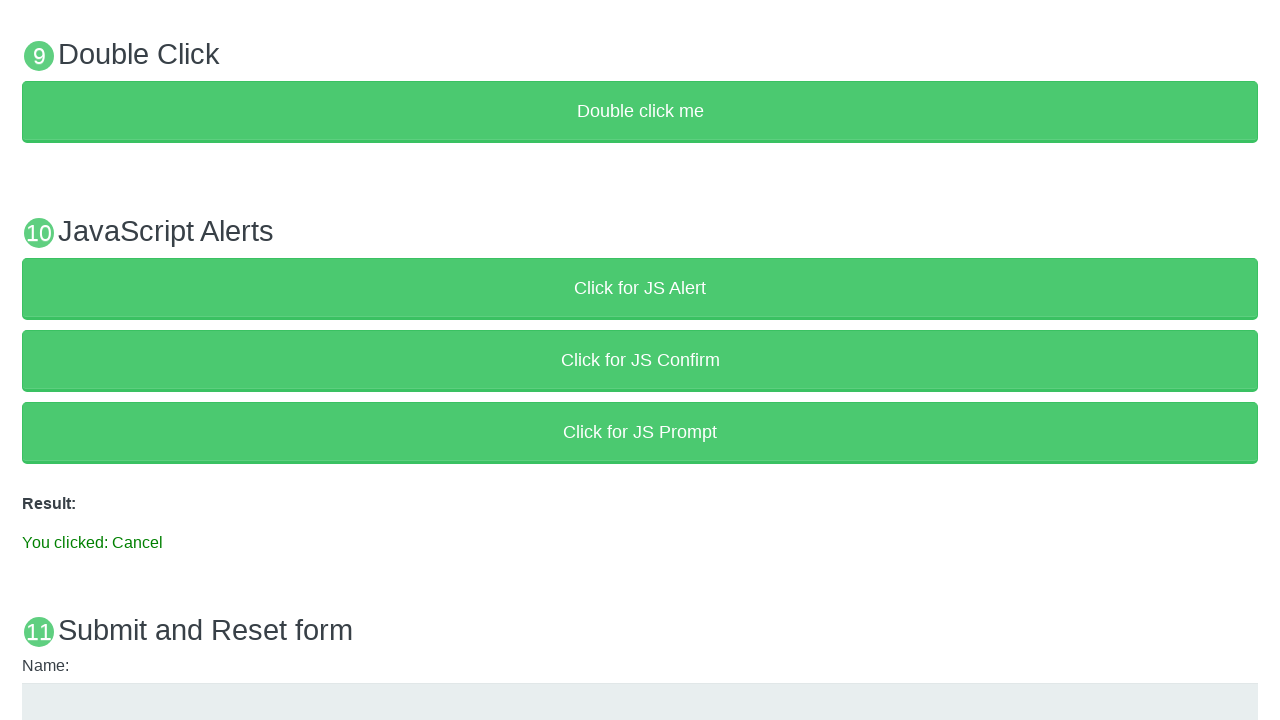